Tests enable/disable input functionality by entering text, disabling the field, then re-enabling it

Starting URL: https://codenboxautomationlab.com/practice/

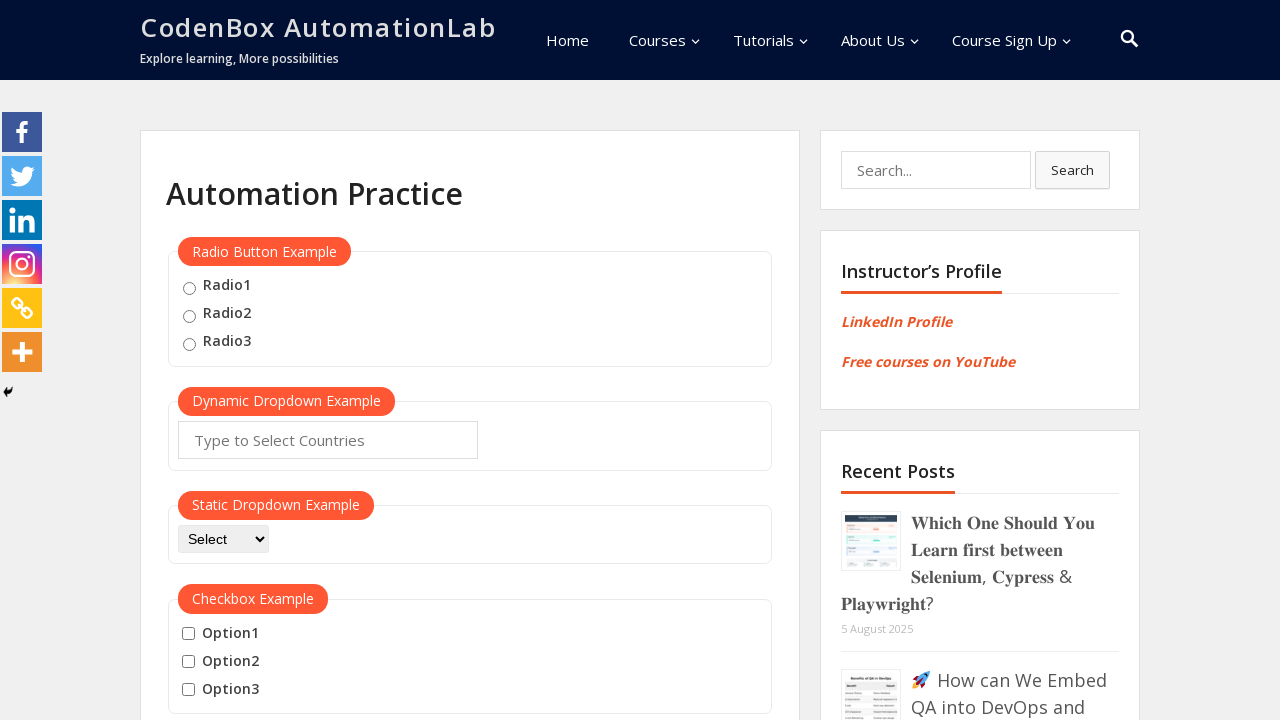

Filled input field with 'theTest' on #enabled-example-input
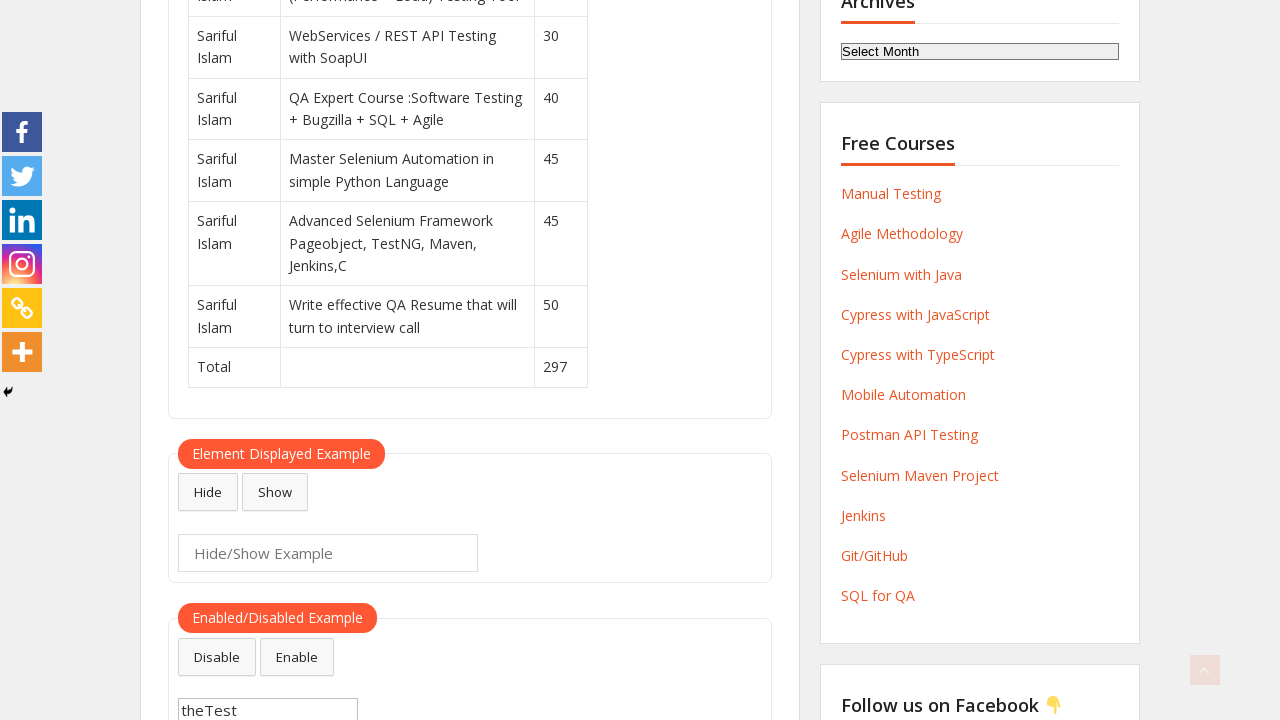

Clicked disable button to disable the input field at (217, 657) on #disabled-button
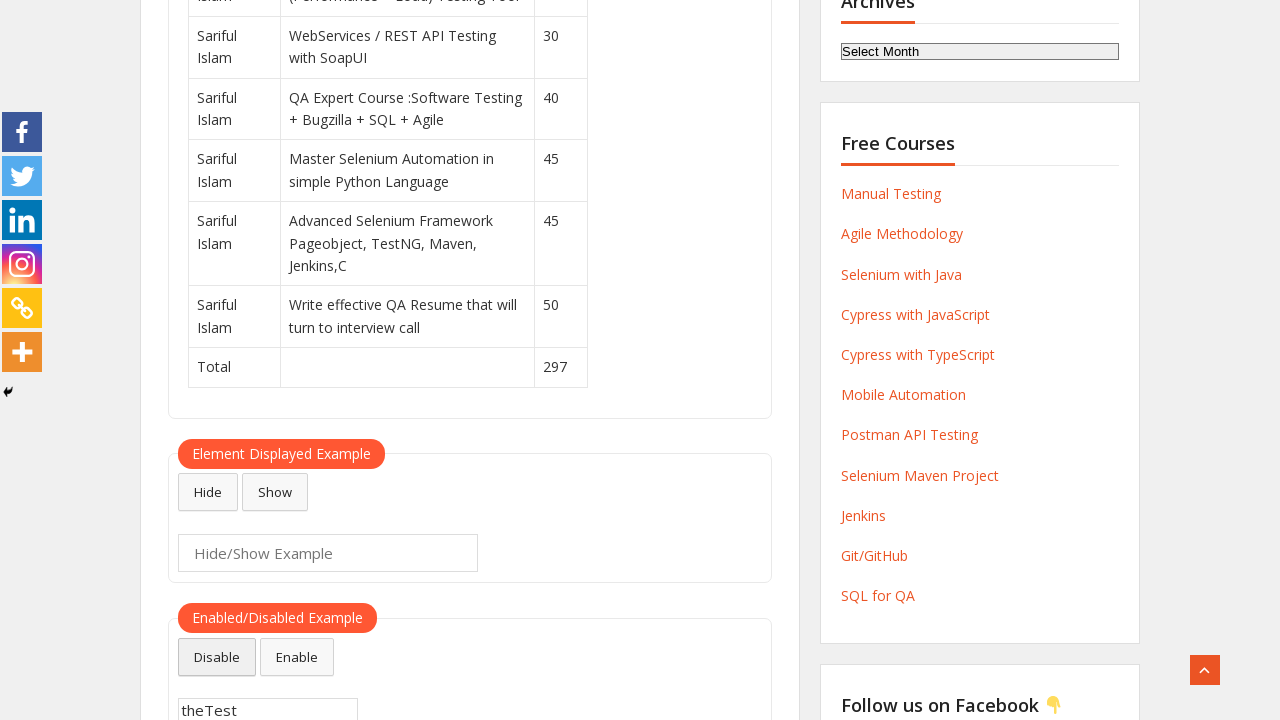

Clicked enable button to re-enable the input field at (297, 657) on #enabled-button
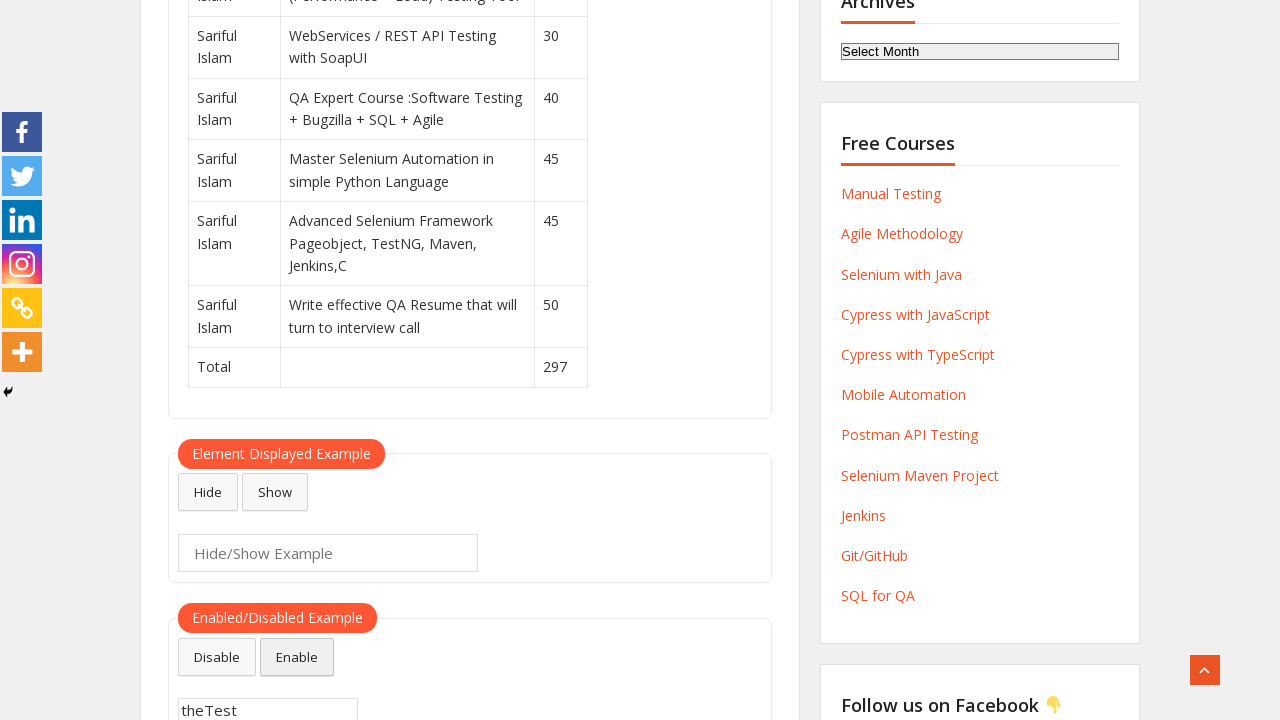

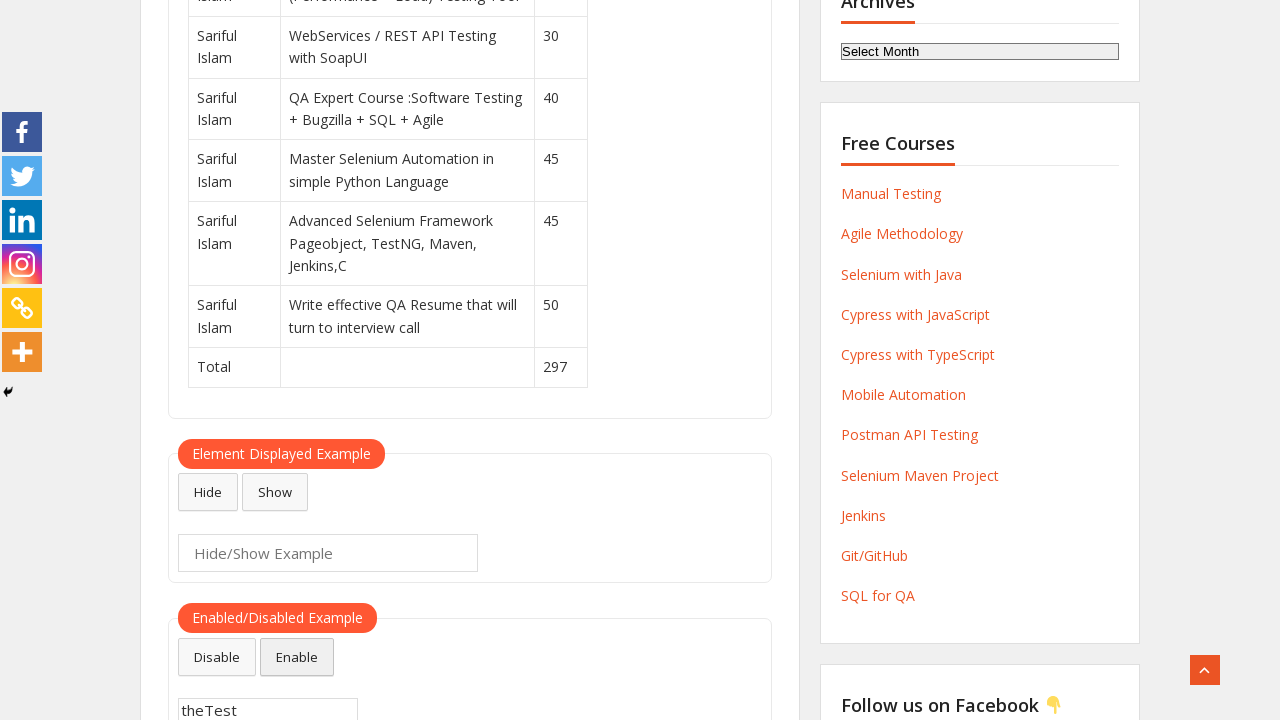